Tests handling of dynamic content by clicking a button to remove a checkbox, waiting for it to disappear, then enabling an input field by clicking a button and waiting for the state change.

Starting URL: https://the-internet.herokuapp.com/dynamic_controls

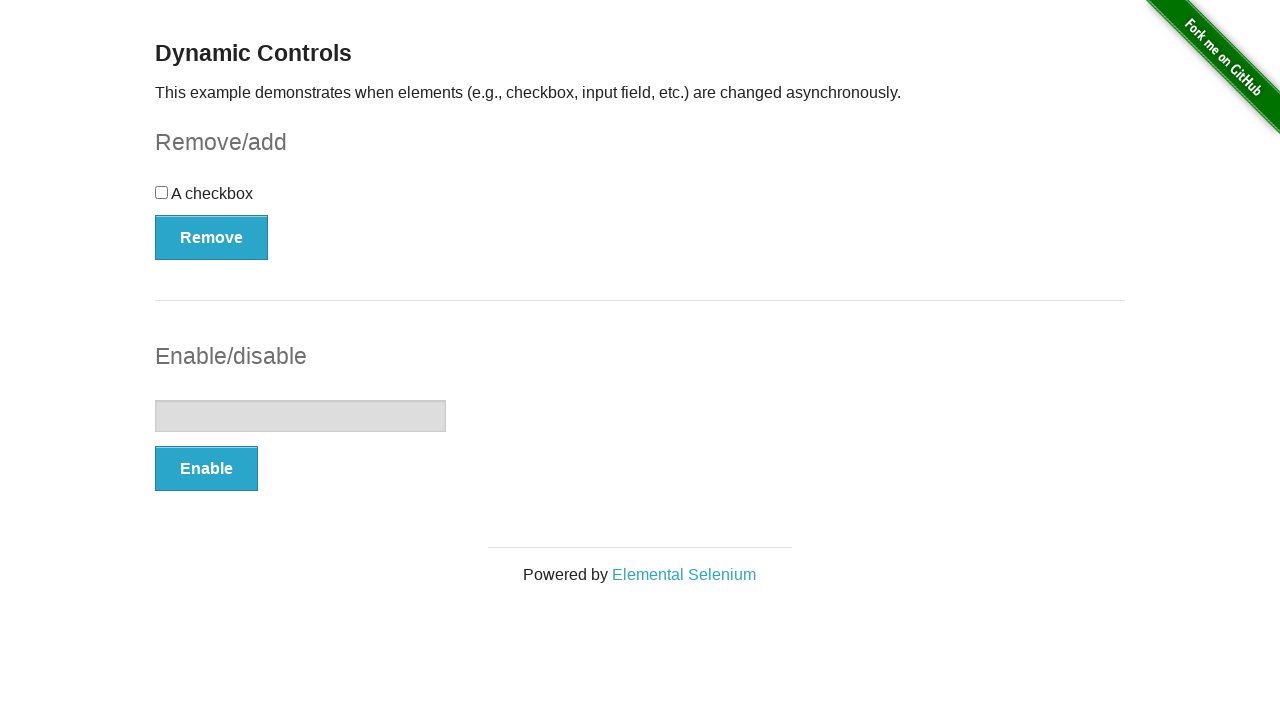

Navigated to dynamic controls page
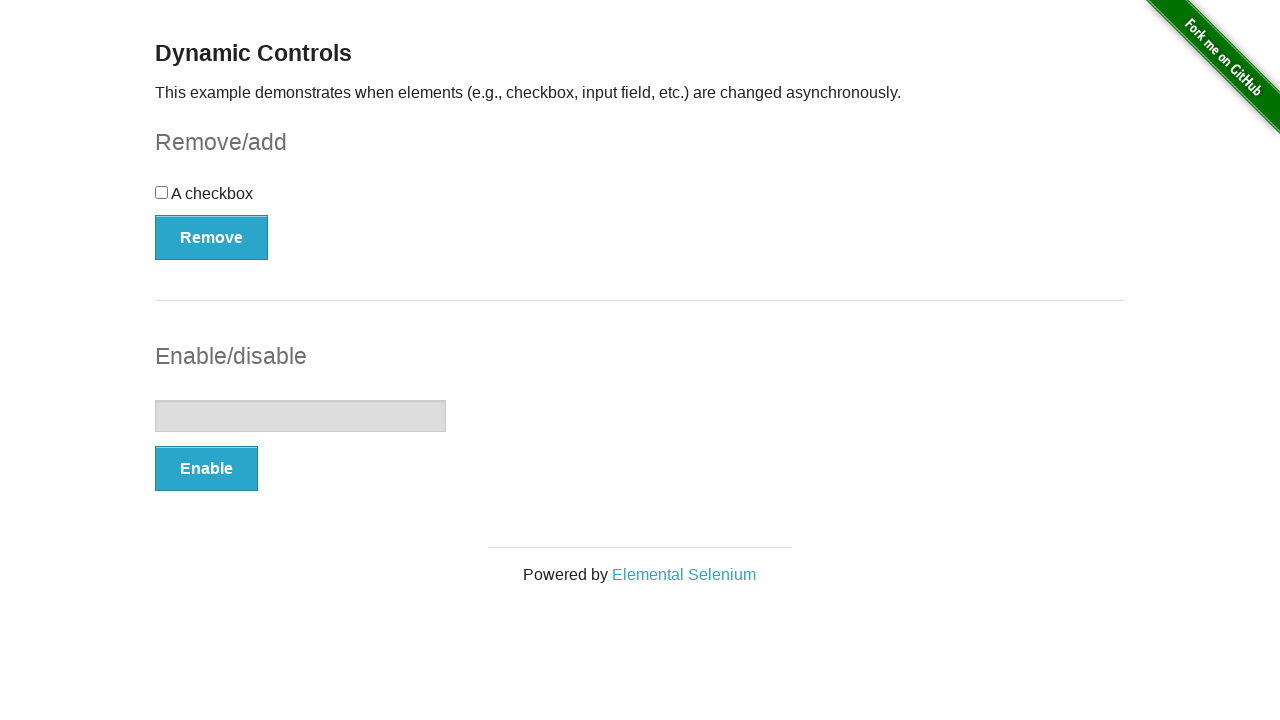

Clicked Remove button to remove checkbox at (212, 237) on #checkbox-example button
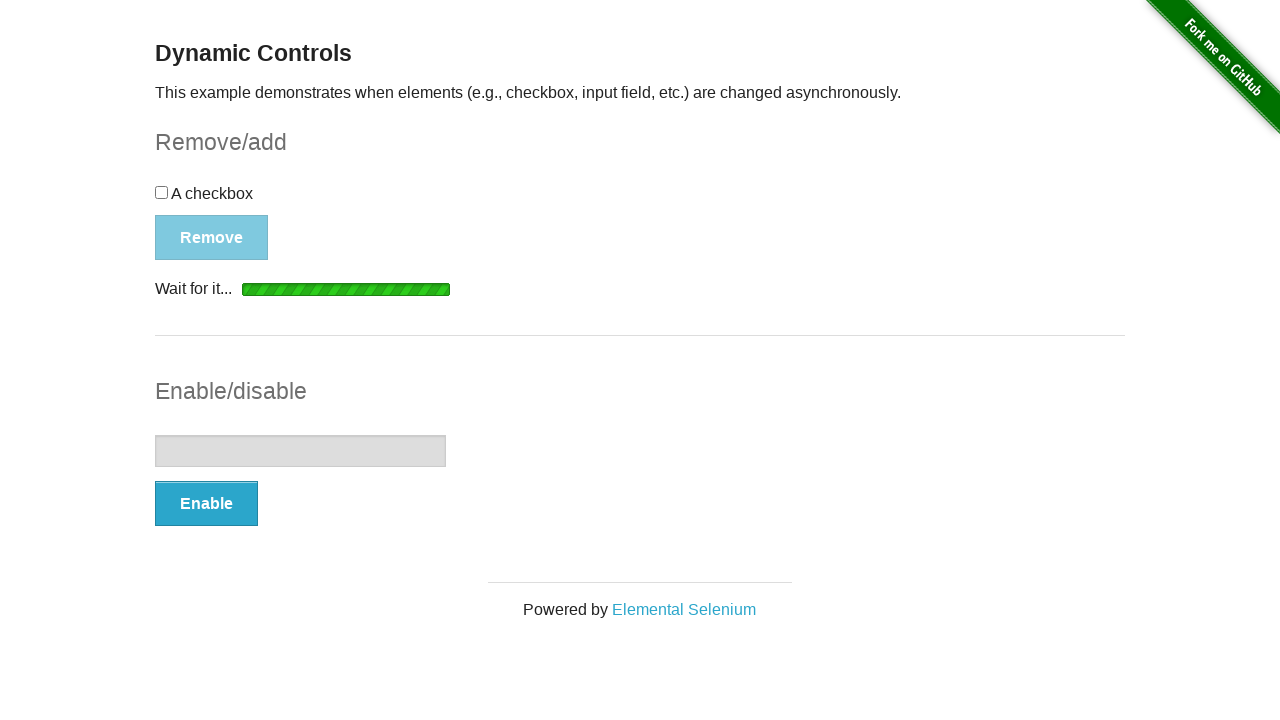

Checkbox disappeared as expected
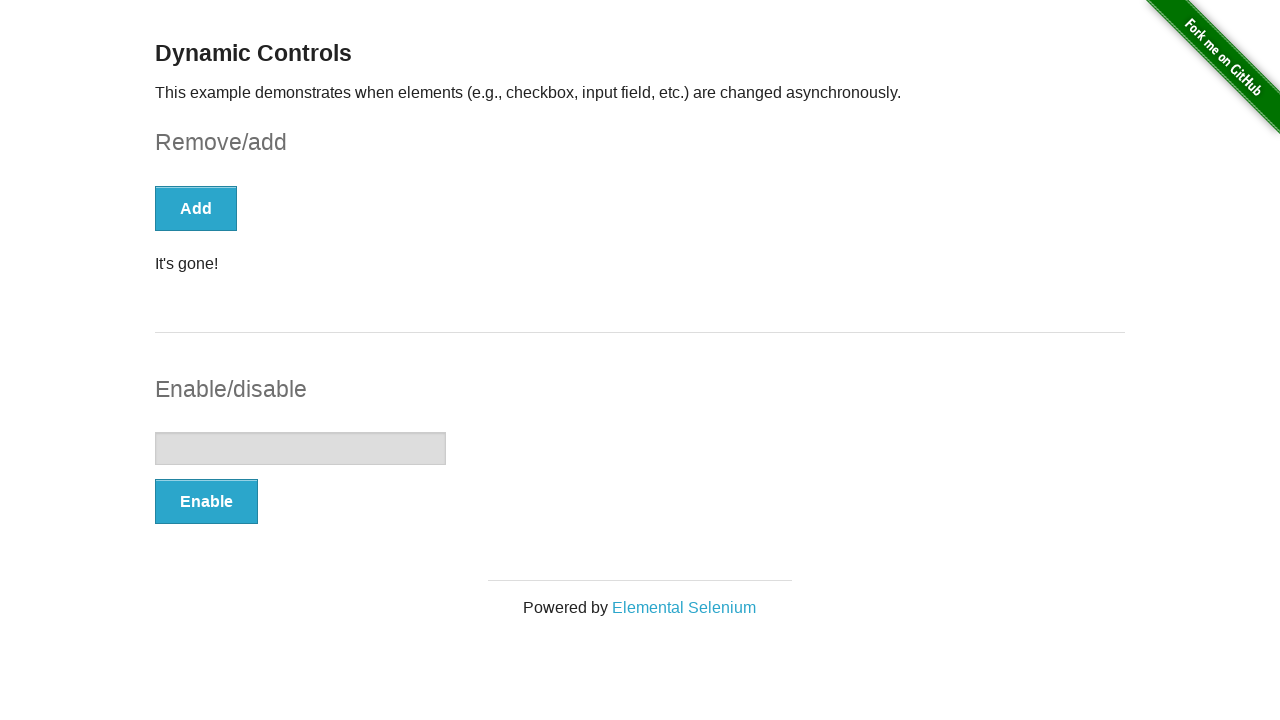

Clicked Enable button to enable input field at (206, 501) on #input-example button
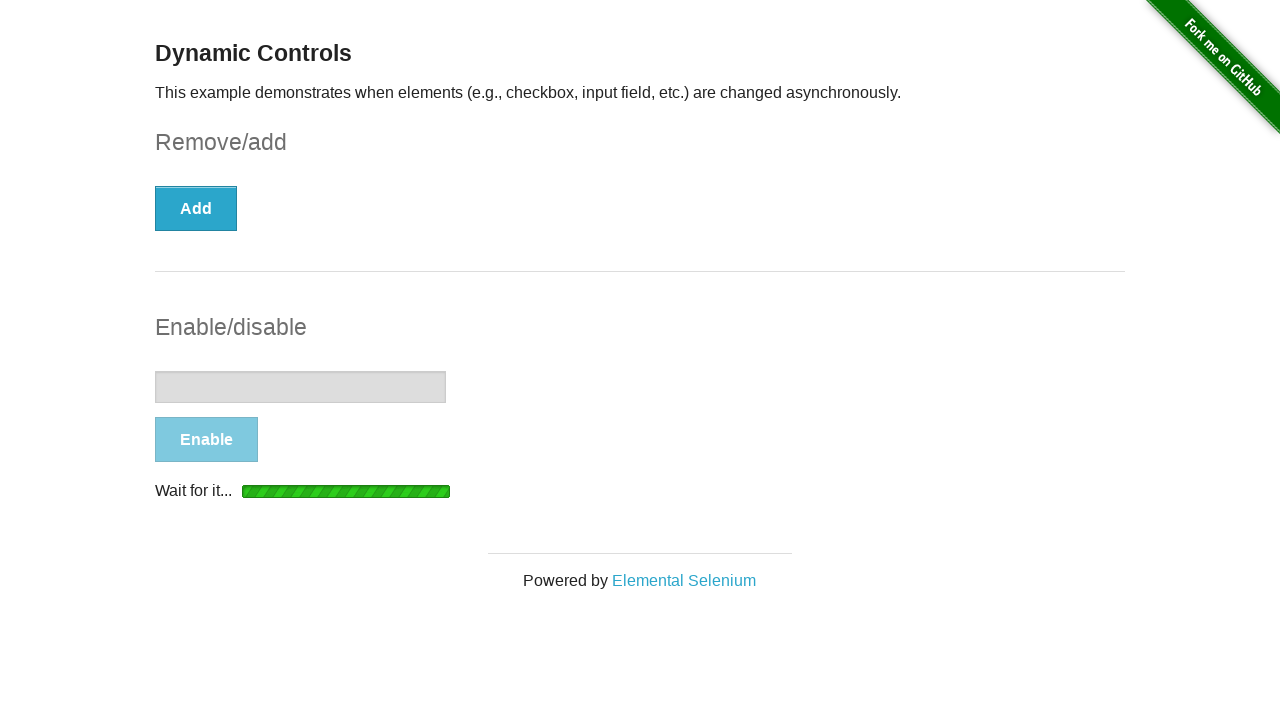

Input field enabled - button text changed to 'Disable'
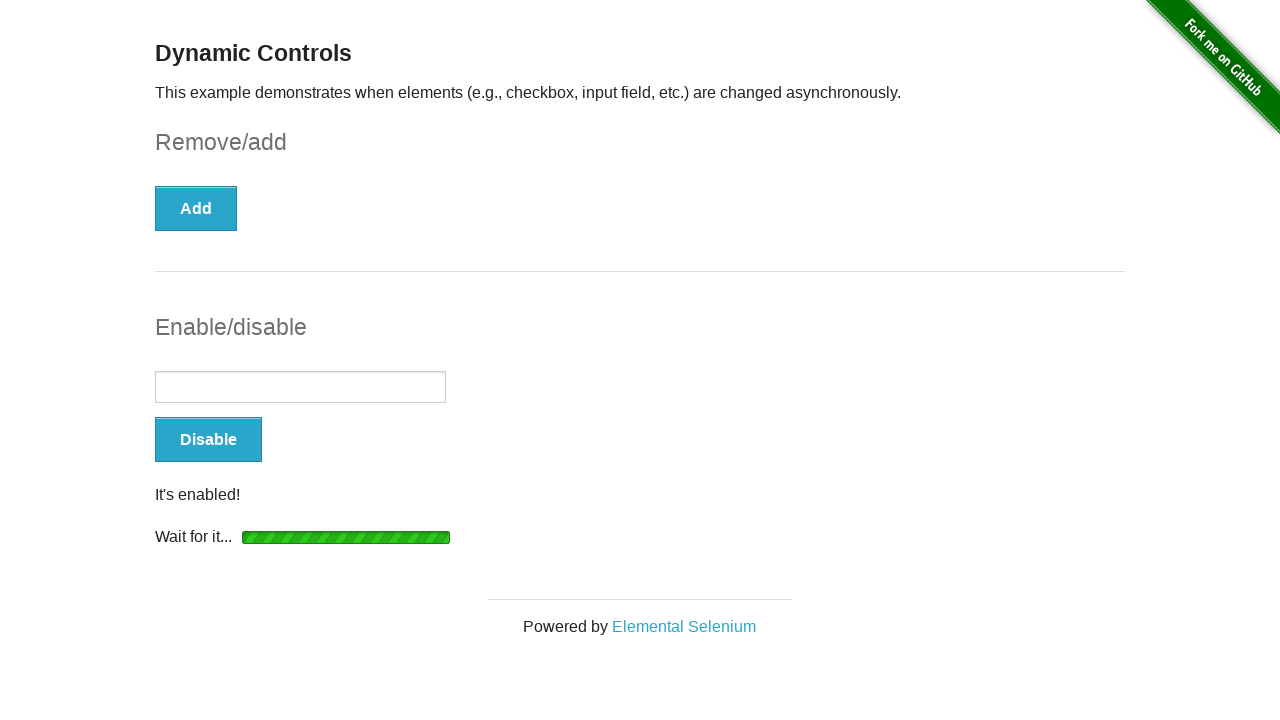

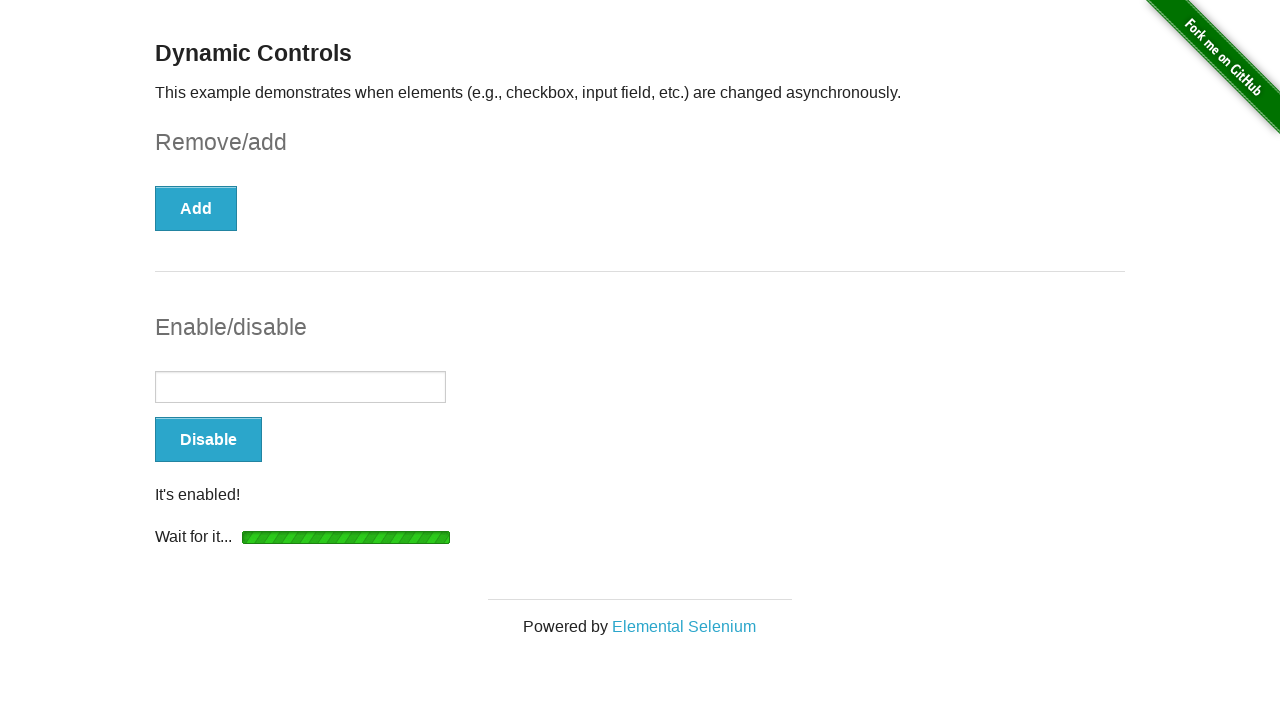